Tests JavaScript prompt alert functionality by opening a prompt alert, entering text, and accepting it

Starting URL: https://v1.training-support.net/selenium/javascript-alerts

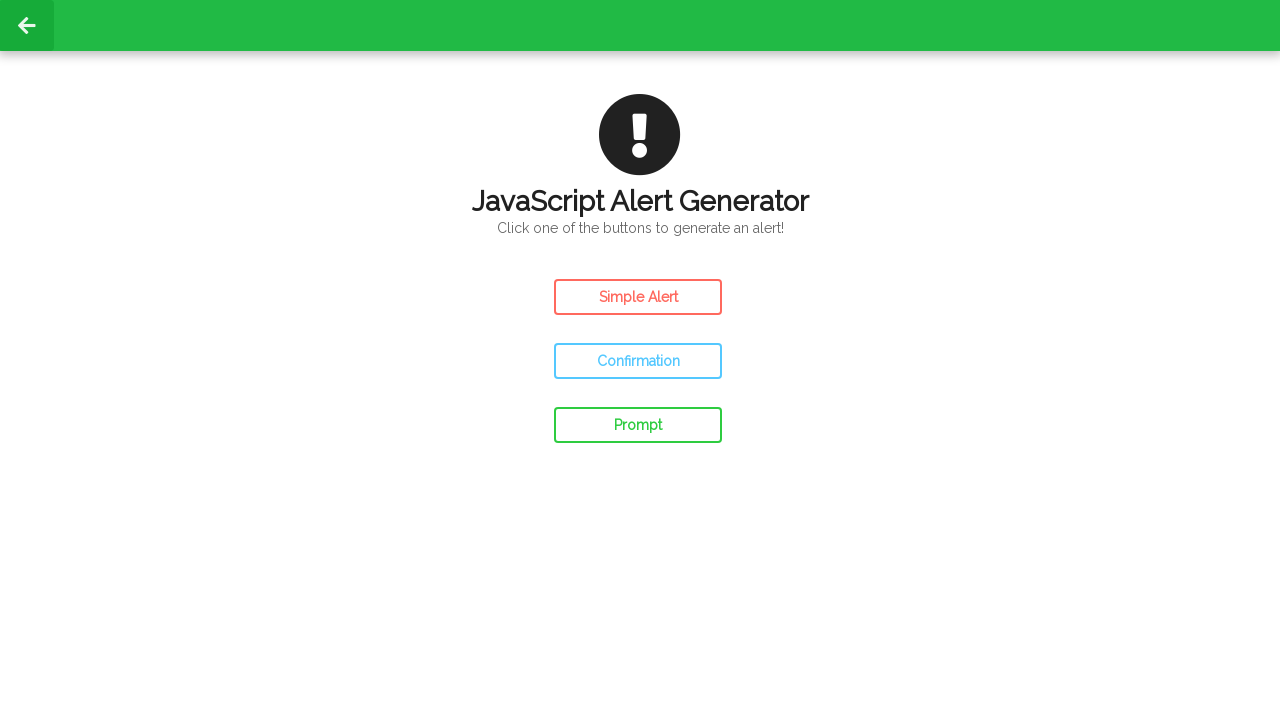

Clicked prompt alert button at (638, 425) on #prompt
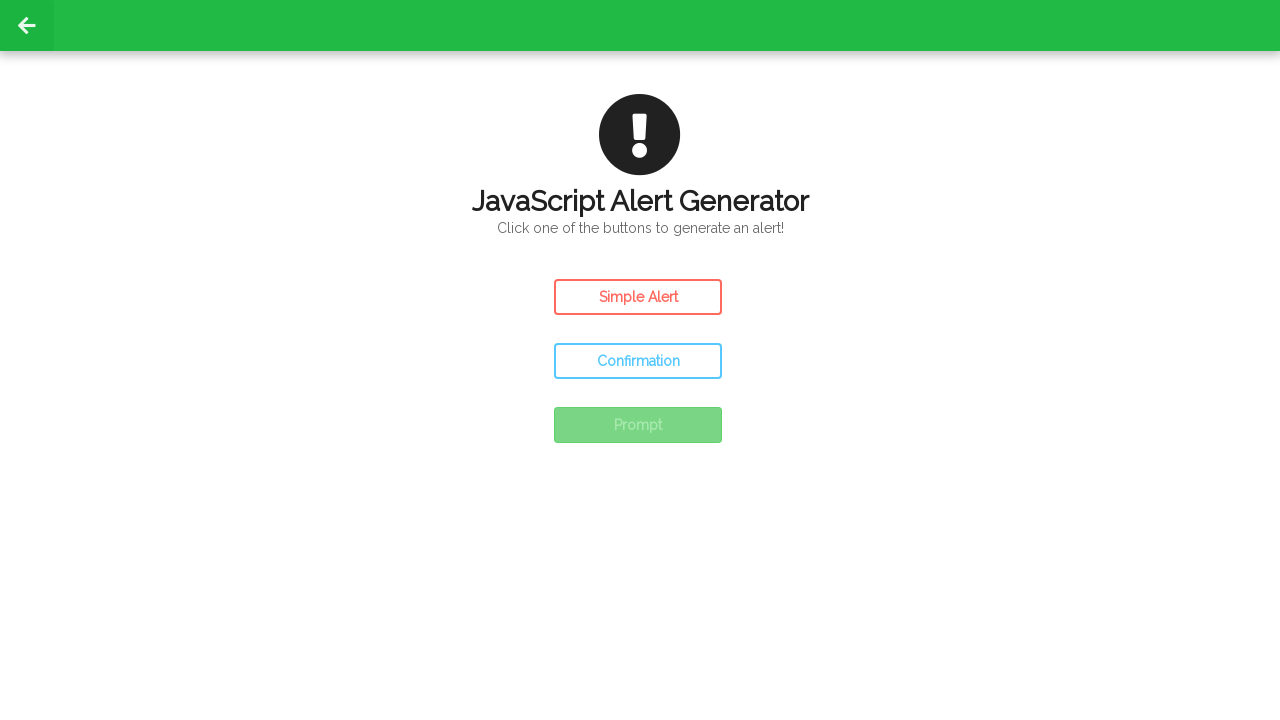

Set up dialog handler to accept prompt with text 'Awesome!'
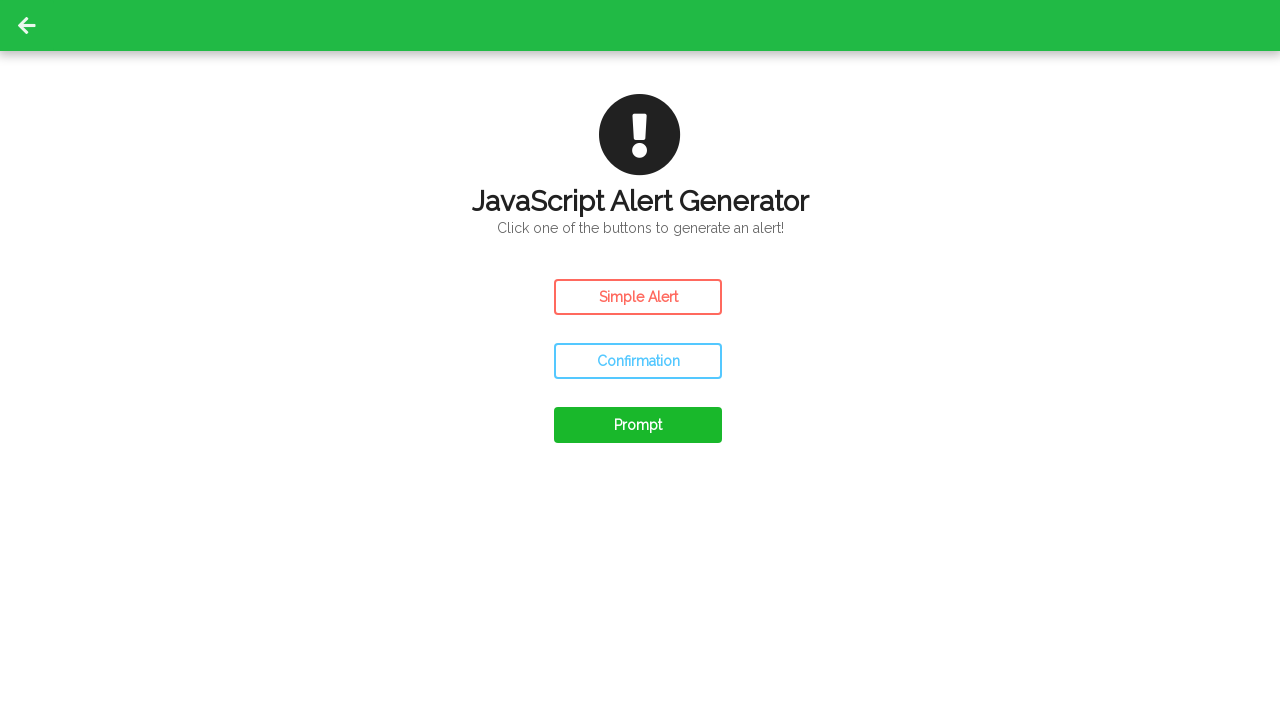

Triggered prompt alert by evaluating JavaScript click on prompt button
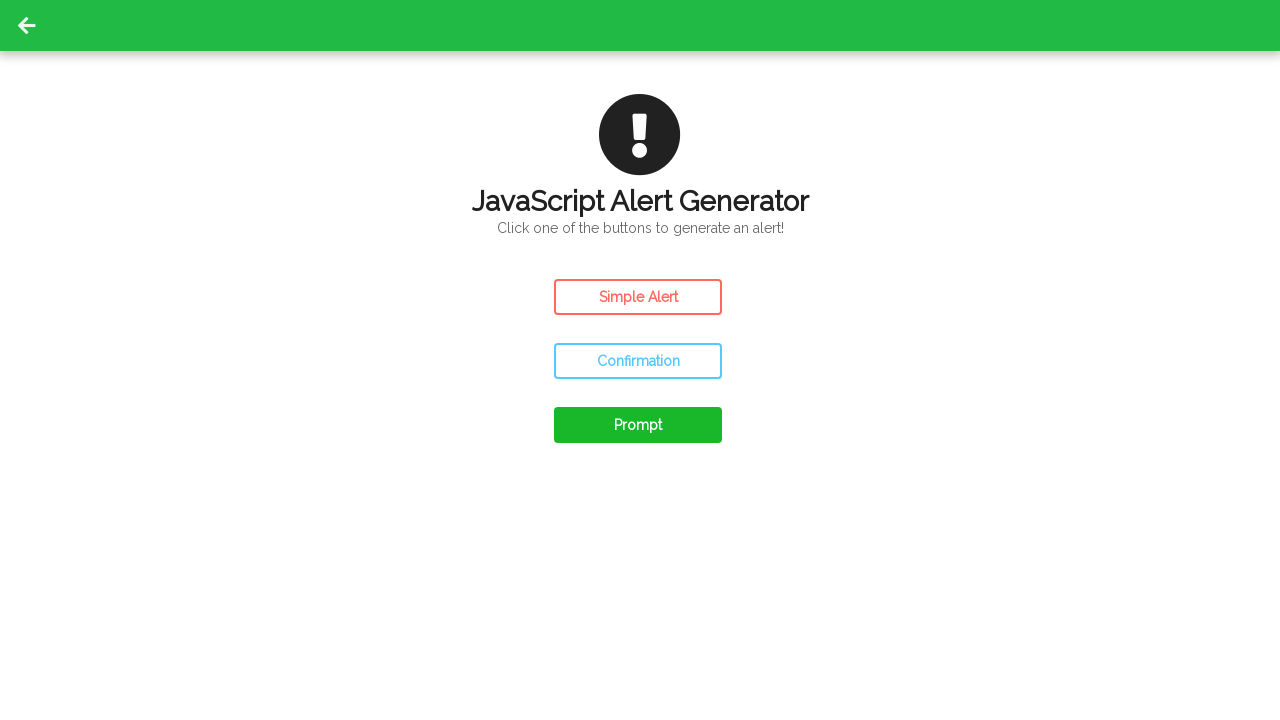

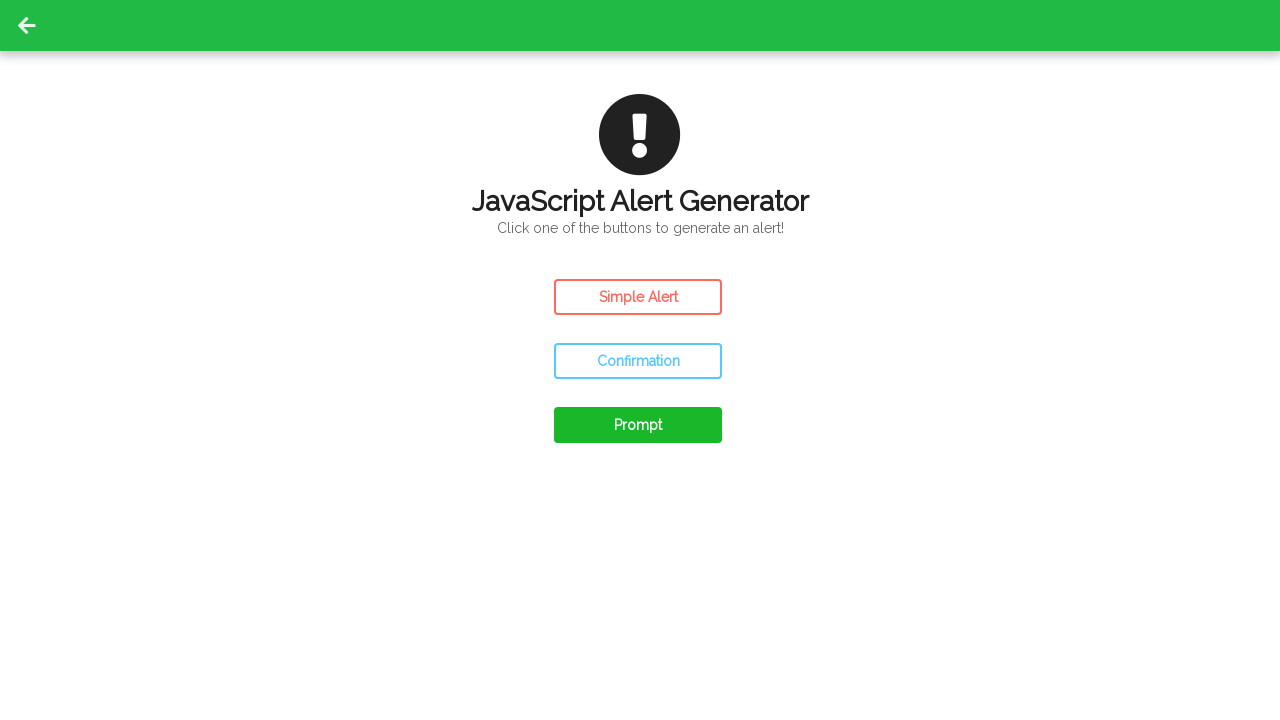